Navigates to the OrangeHRM demo page and clicks on the "OrangeHRM, Inc" link (company branding link)

Starting URL: https://opensource-demo.orangehrmlive.com/

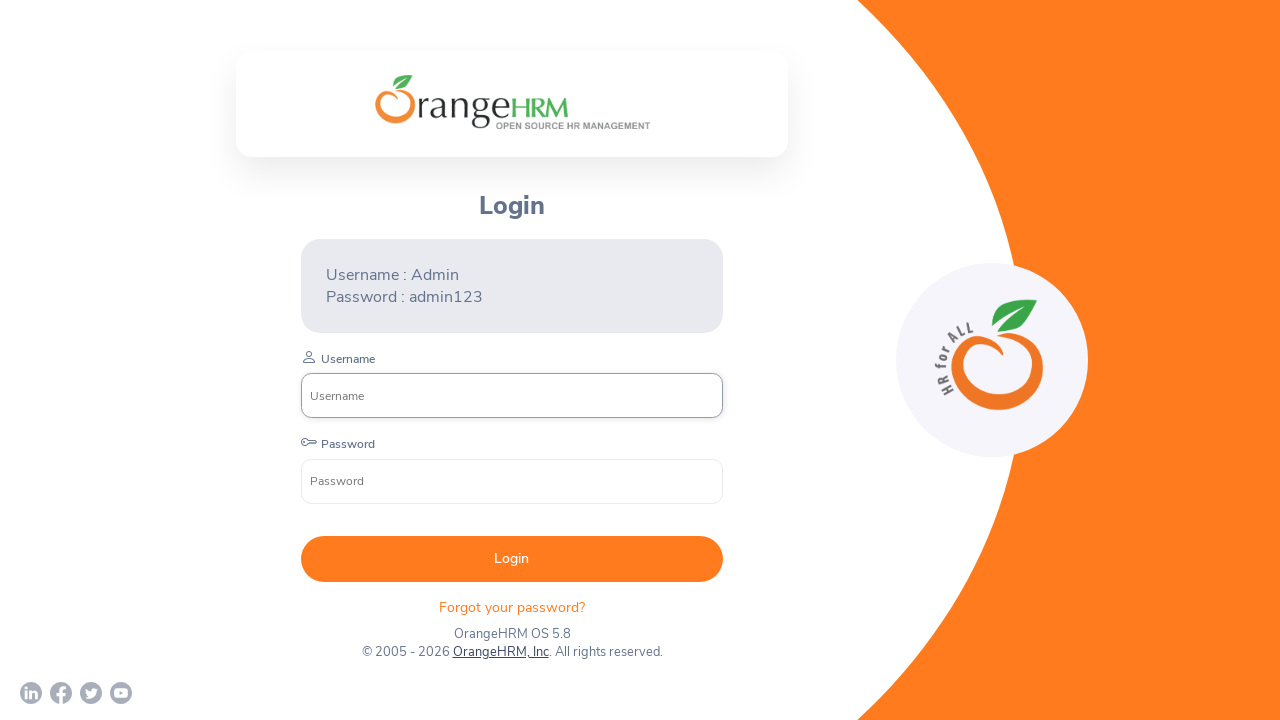

Waited for page to reach networkidle state on OrangeHRM demo page
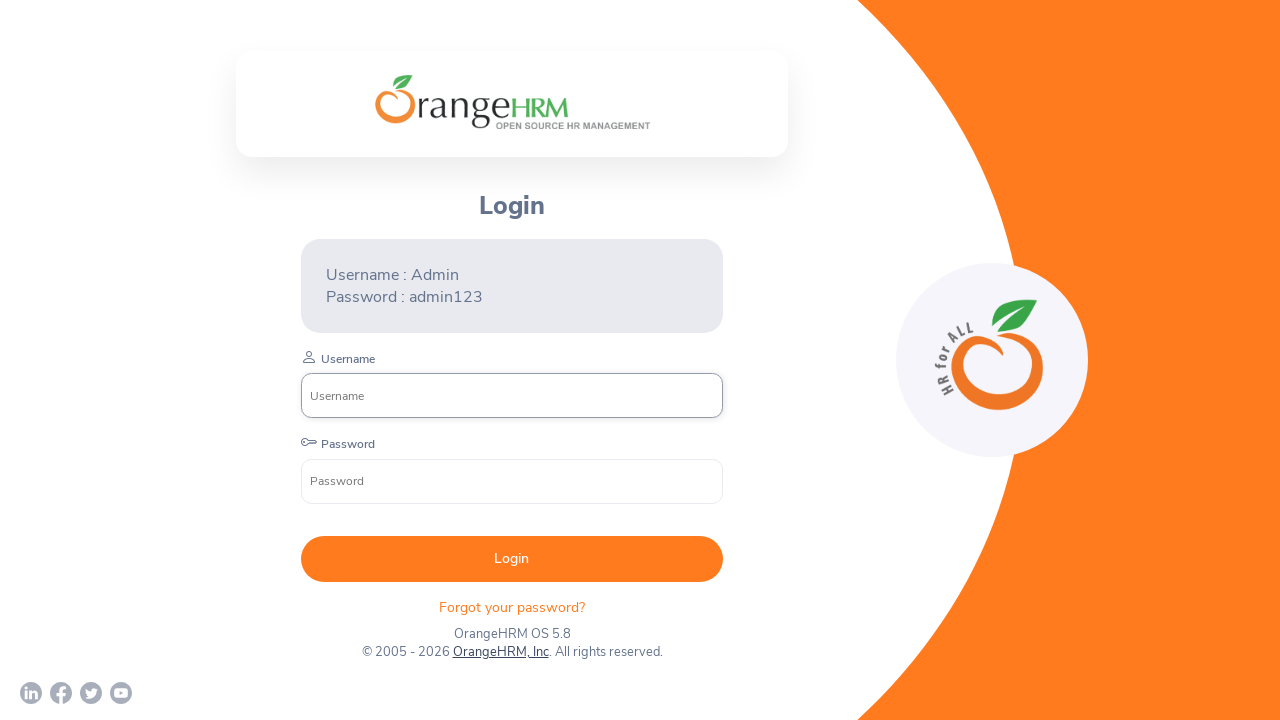

Clicked on the 'OrangeHRM, Inc' company branding link at (500, 652) on text=OrangeHRM, Inc
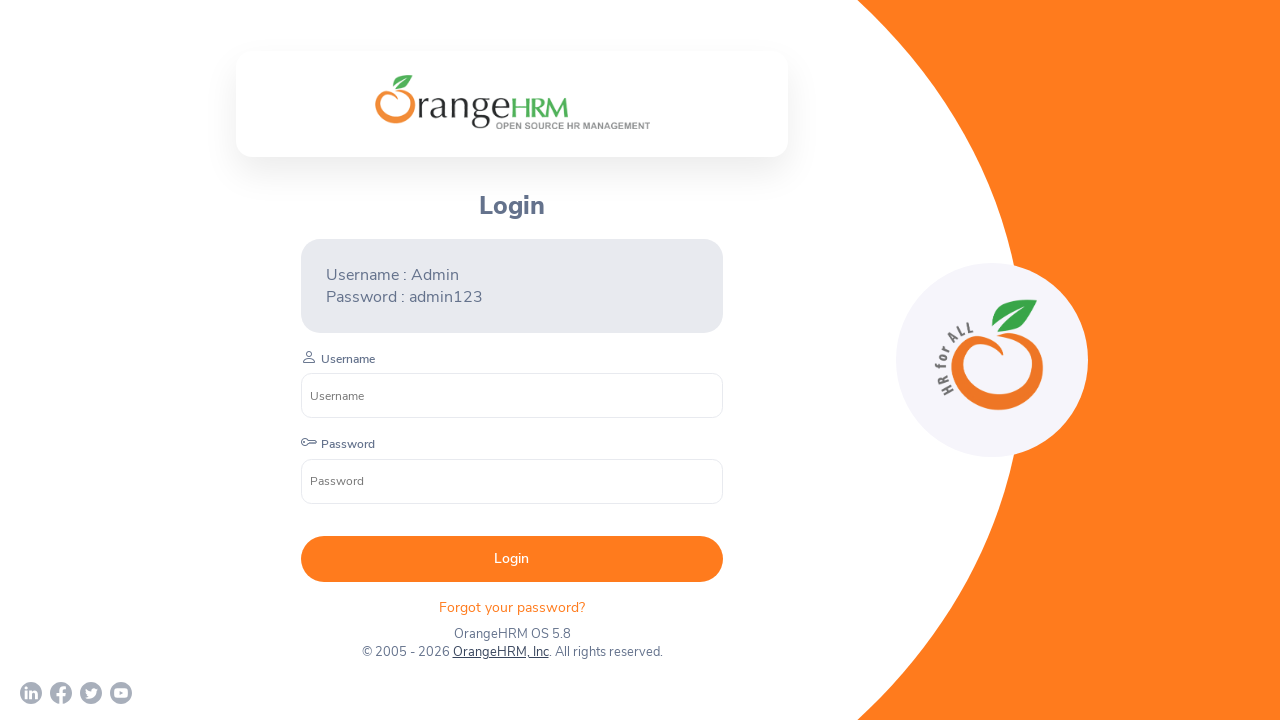

Waited for navigation to complete after clicking OrangeHRM, Inc link
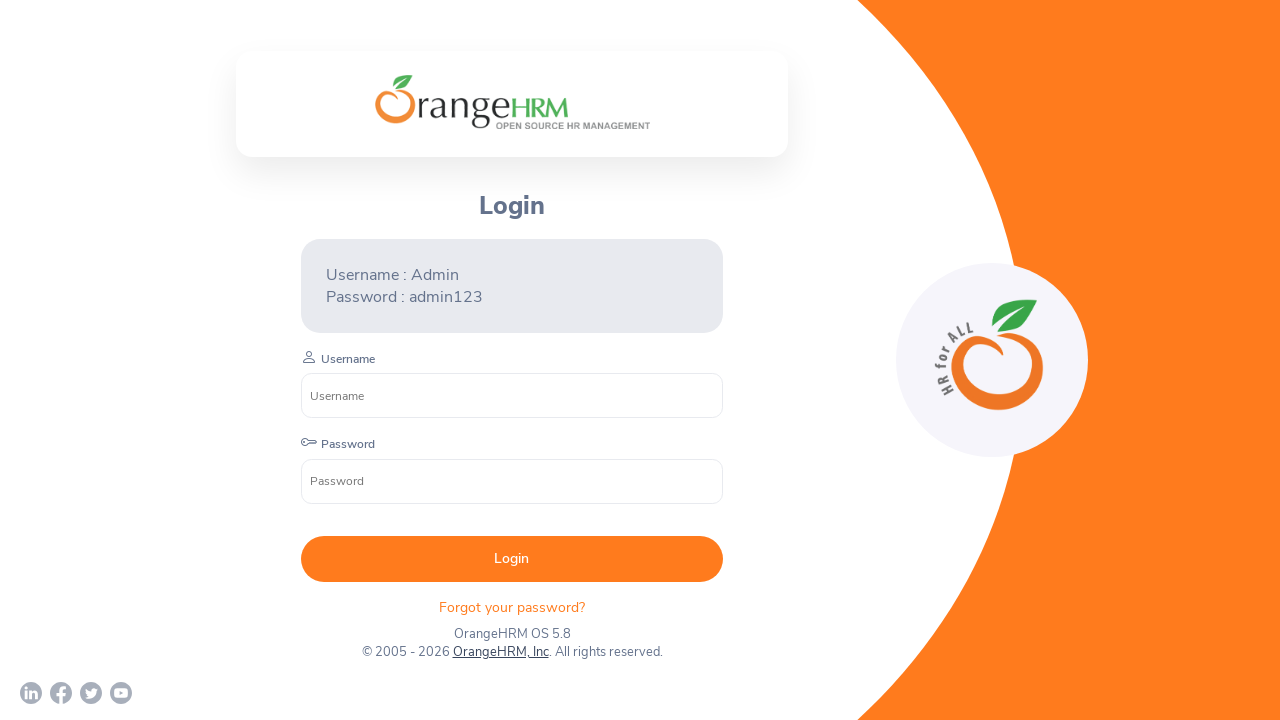

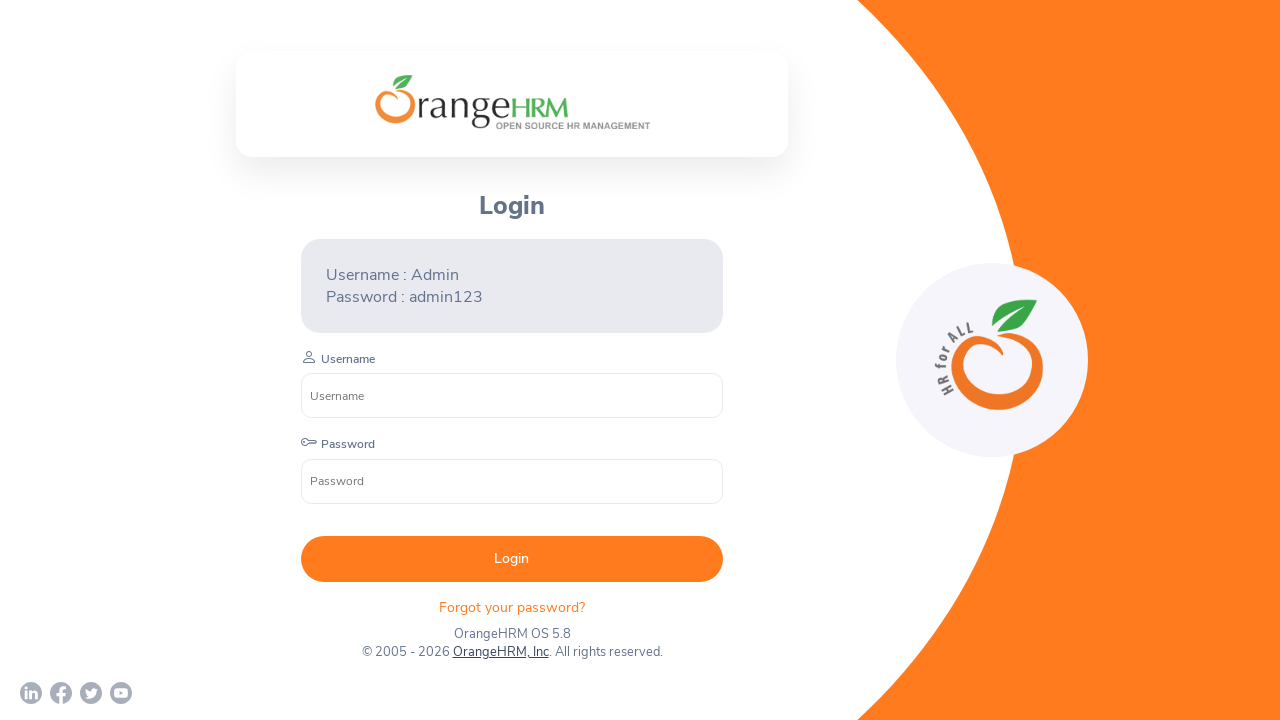